Tests flight search from Istanbul to London and verifies that the "Found X items" count matches the actual number of flight cards displayed.

Starting URL: https://flights-app.pages.dev/

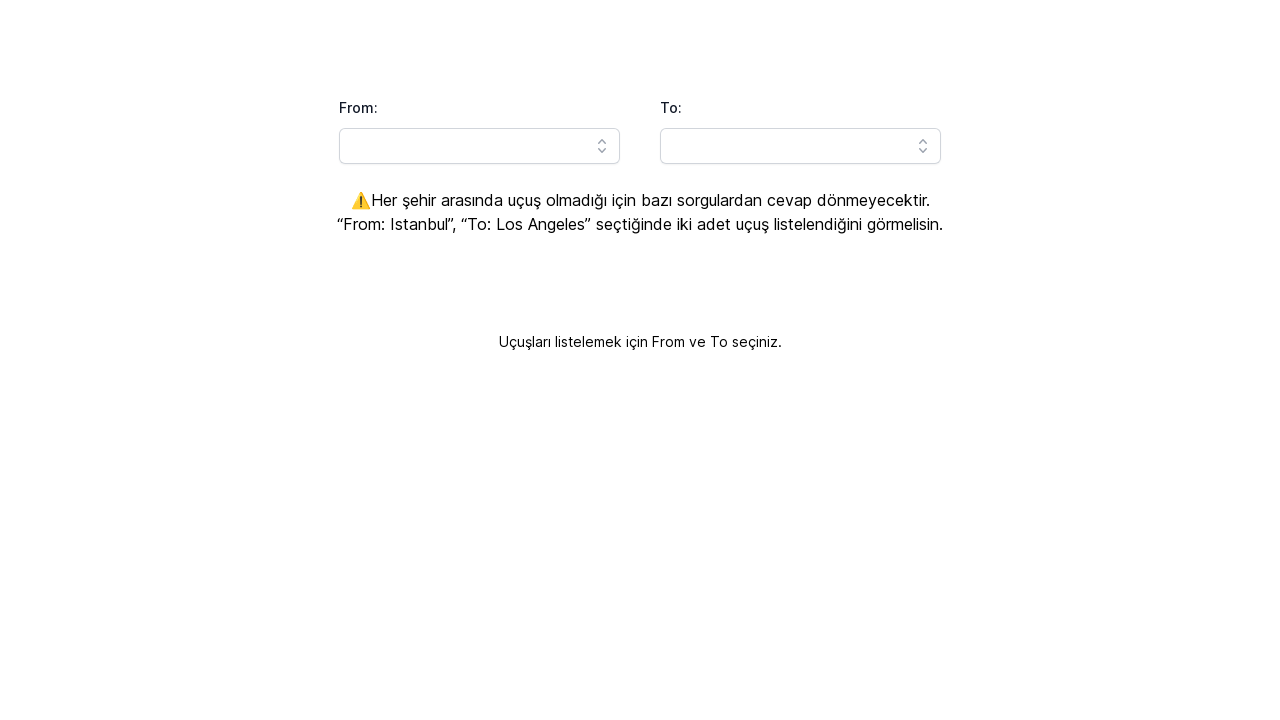

Clicked the 'From' input field at (480, 146) on input[id='headlessui-combobox-input-:Rq9lla:']
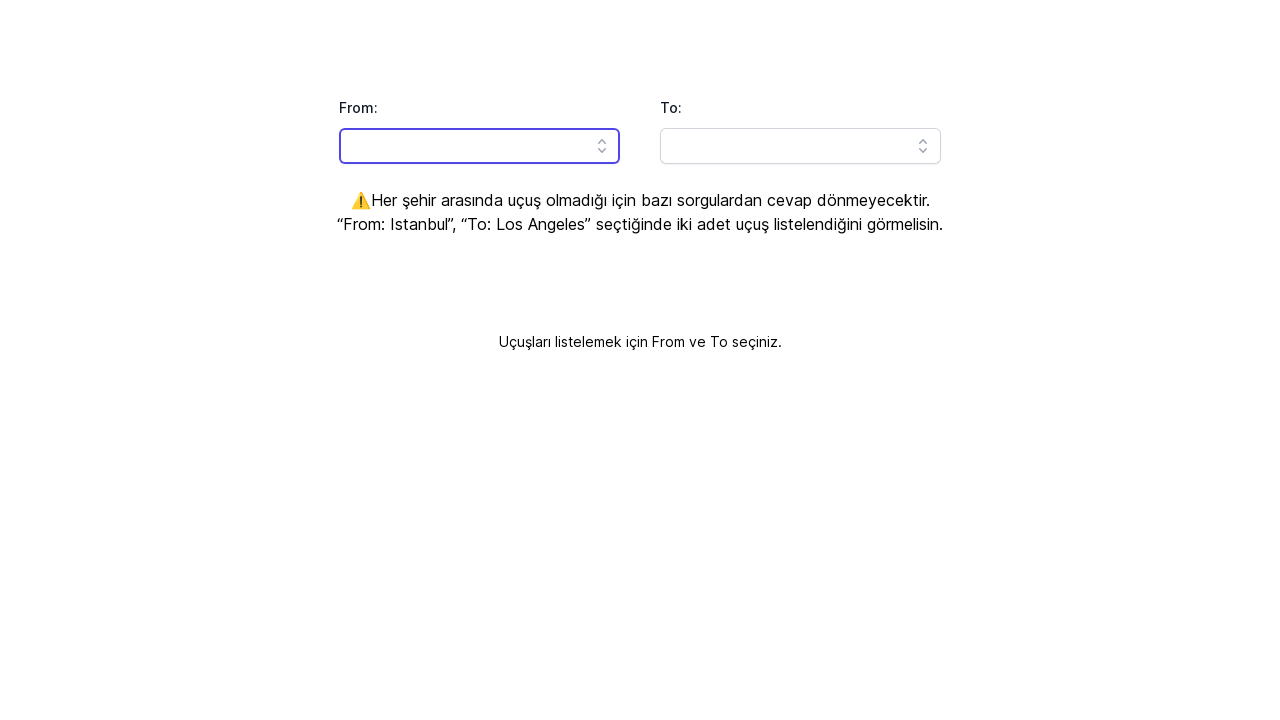

Filled 'From' field with 'Istanbul' on input[id='headlessui-combobox-input-:Rq9lla:']
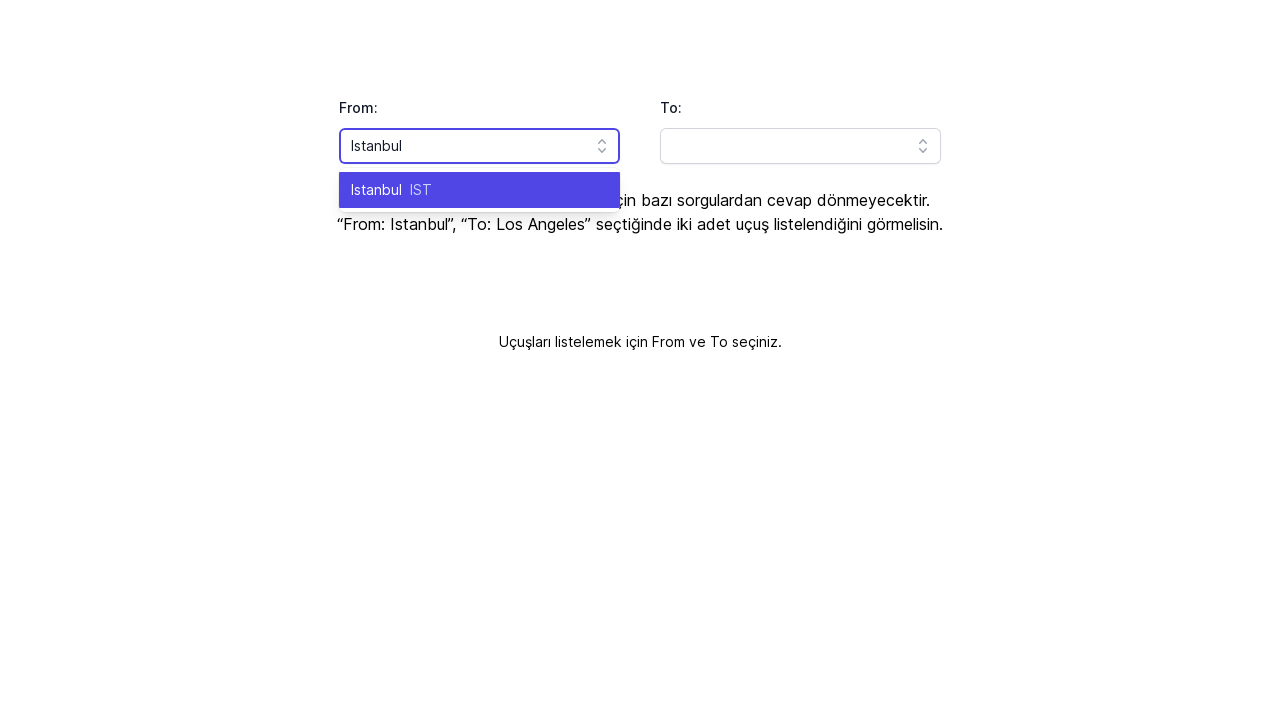

Pressed Enter to select Istanbul as departure city on input[id='headlessui-combobox-input-:Rq9lla:']
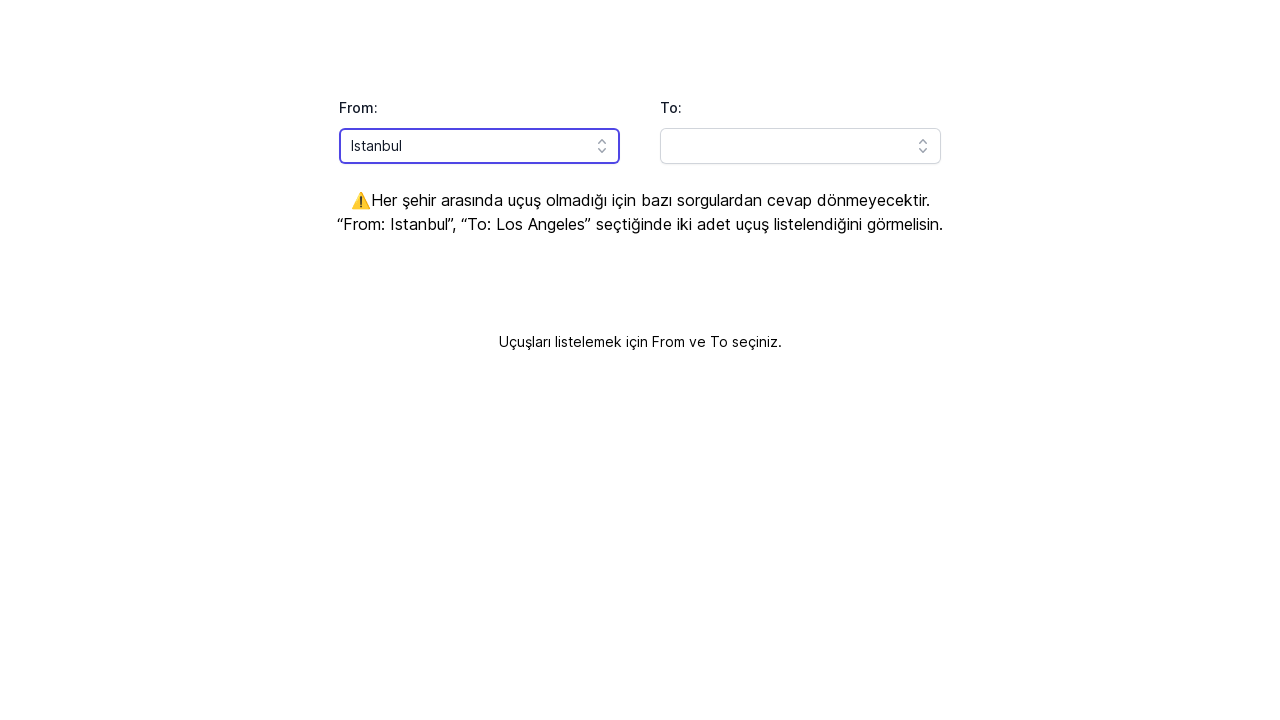

Waited 2 seconds before selecting destination
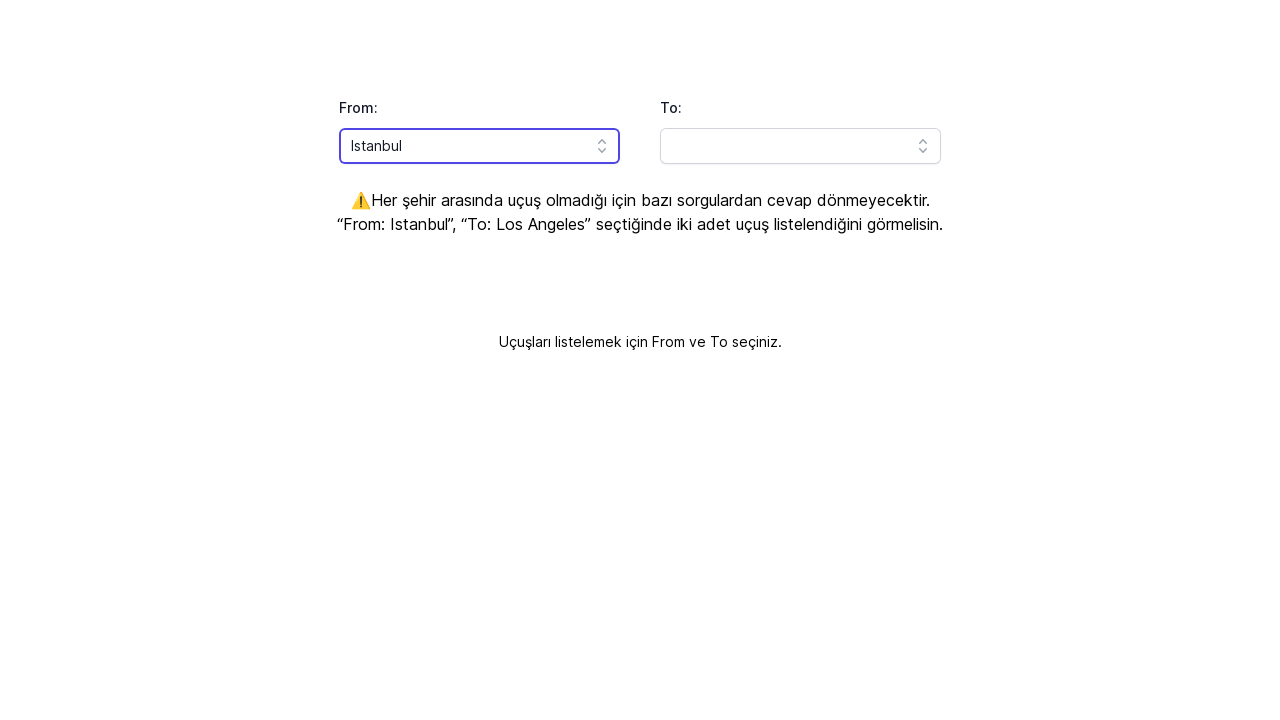

Clicked the 'To' input field at (800, 146) on input[id='headlessui-combobox-input-:Rqhlla:']
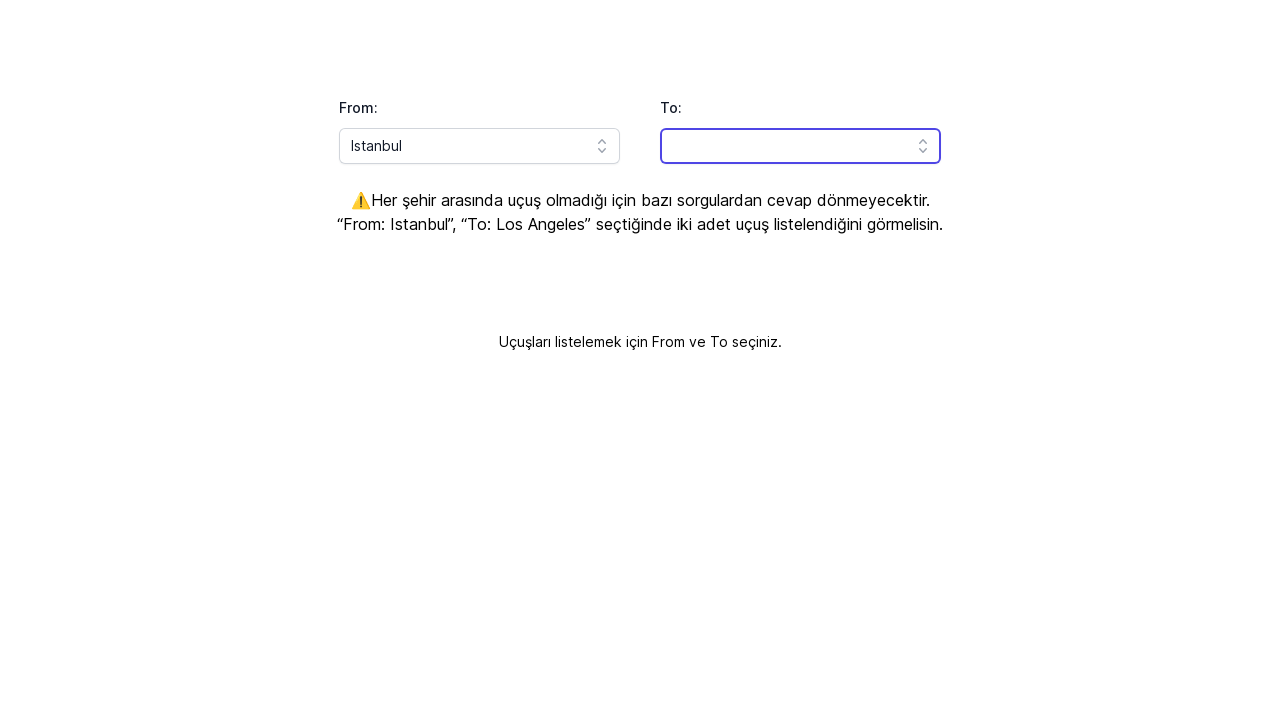

Filled 'To' field with 'London' on input[id='headlessui-combobox-input-:Rqhlla:']
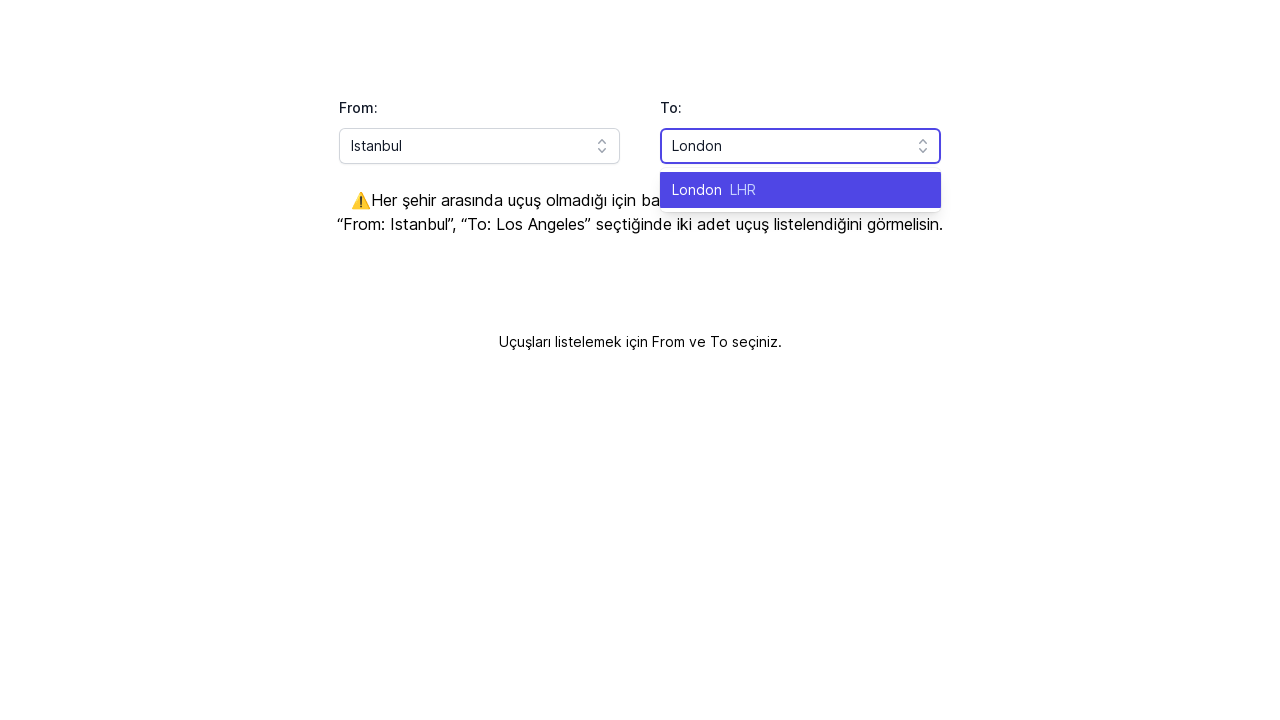

Pressed Enter to select London as destination city on input[id='headlessui-combobox-input-:Rqhlla:']
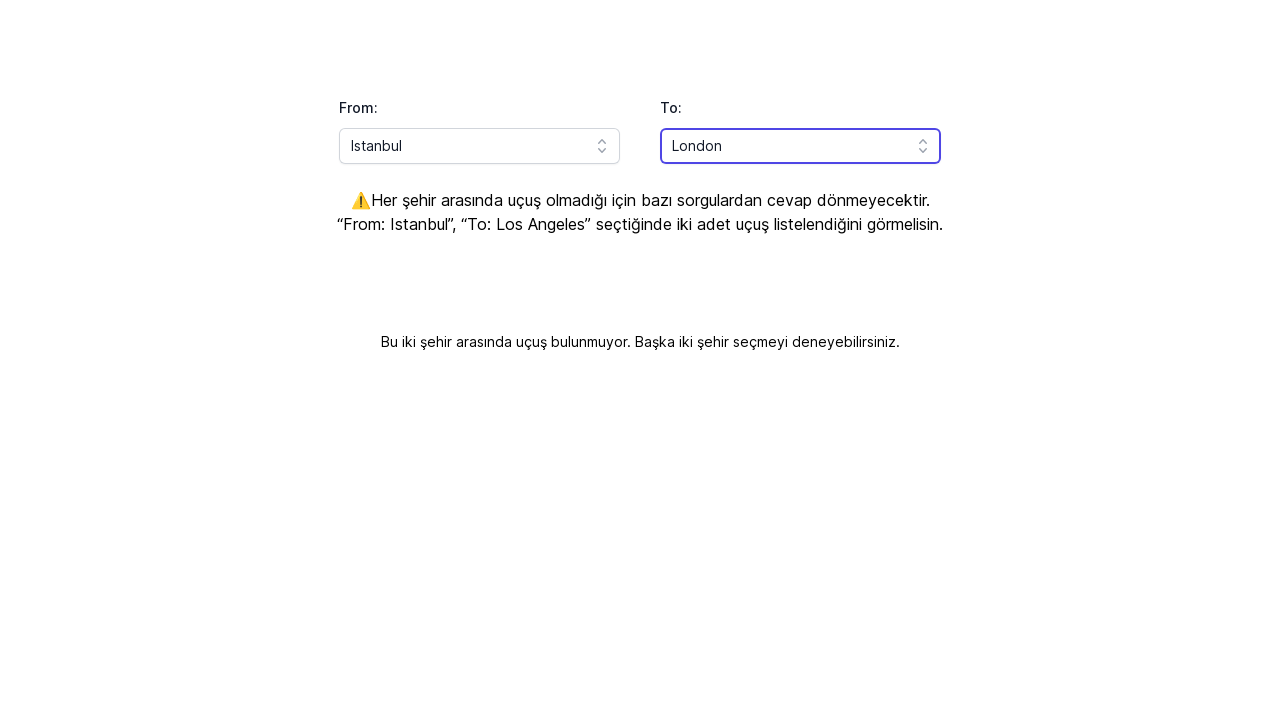

Waited 2 seconds for flight search results to load
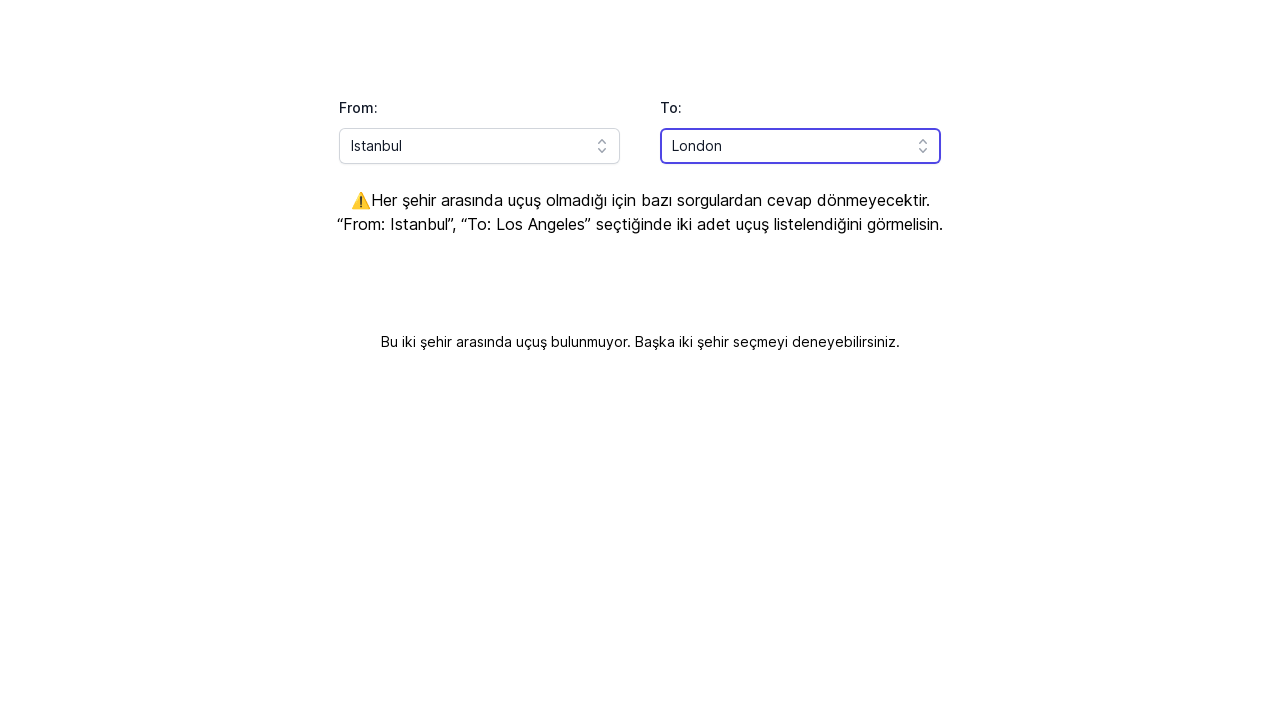

Retrieved actual flight card count: 0
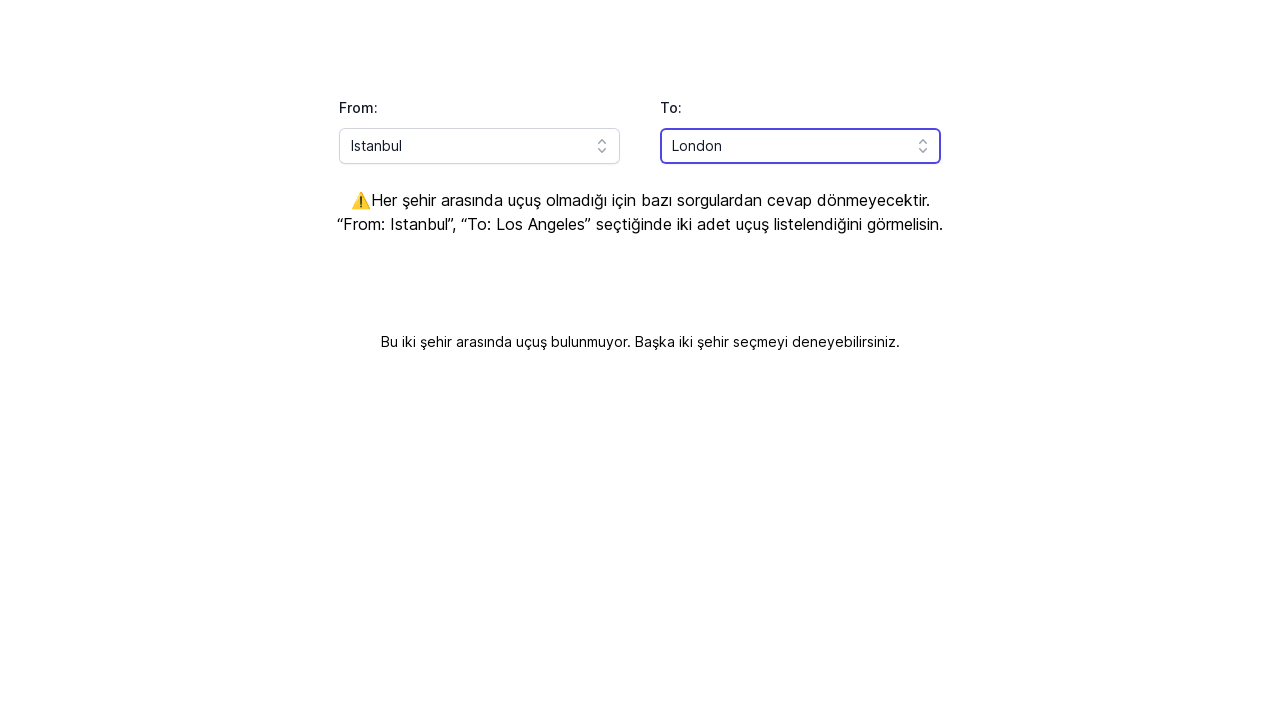

Checking for 'No flights found' message
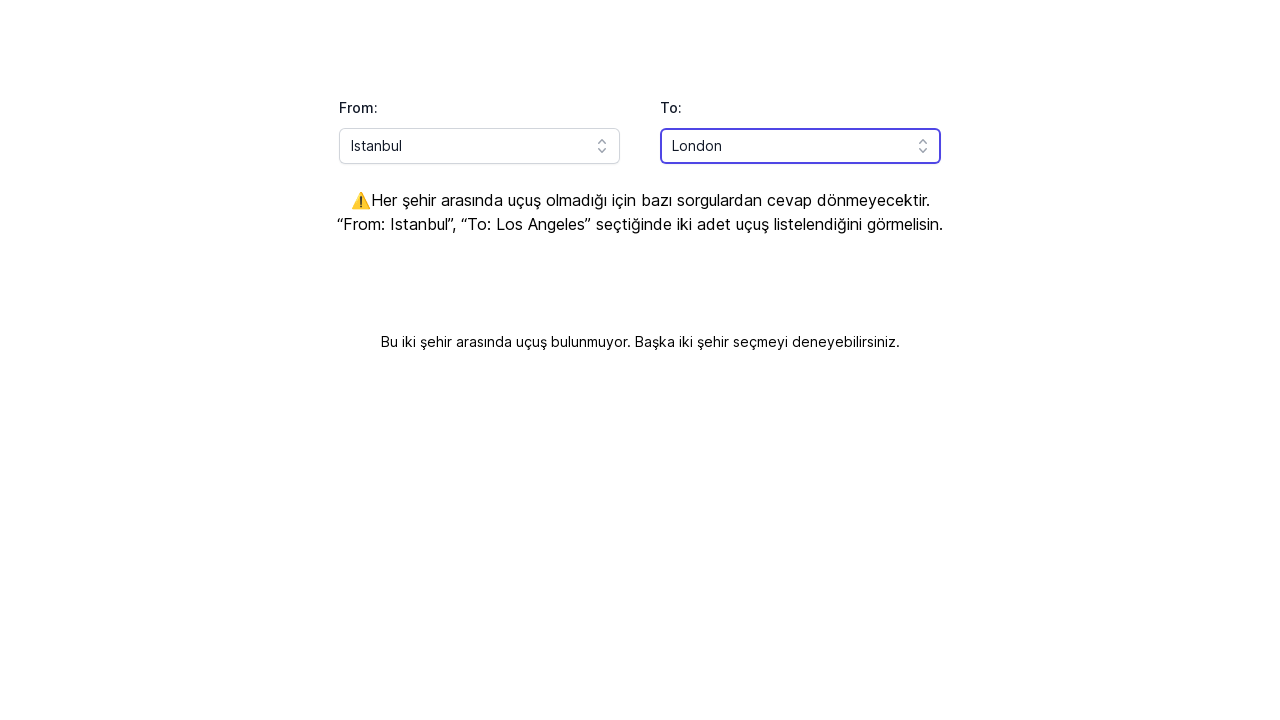

Verified that 'No flights found' message is displayed
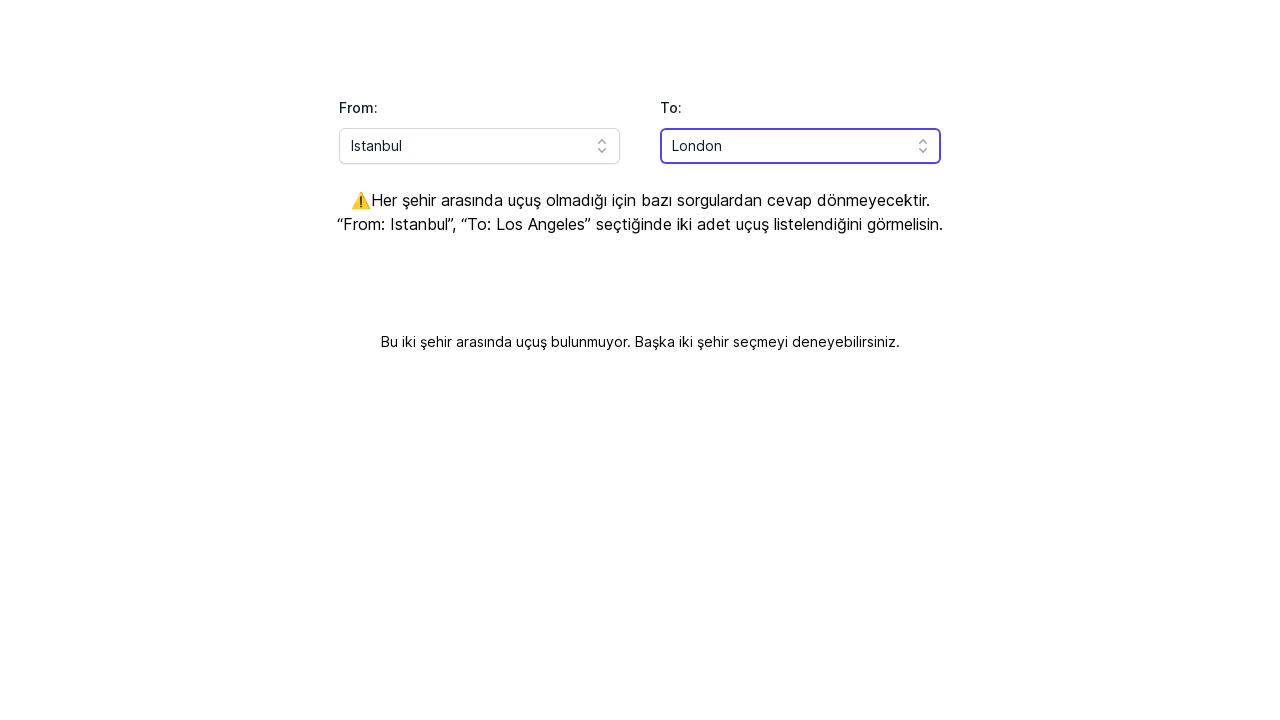

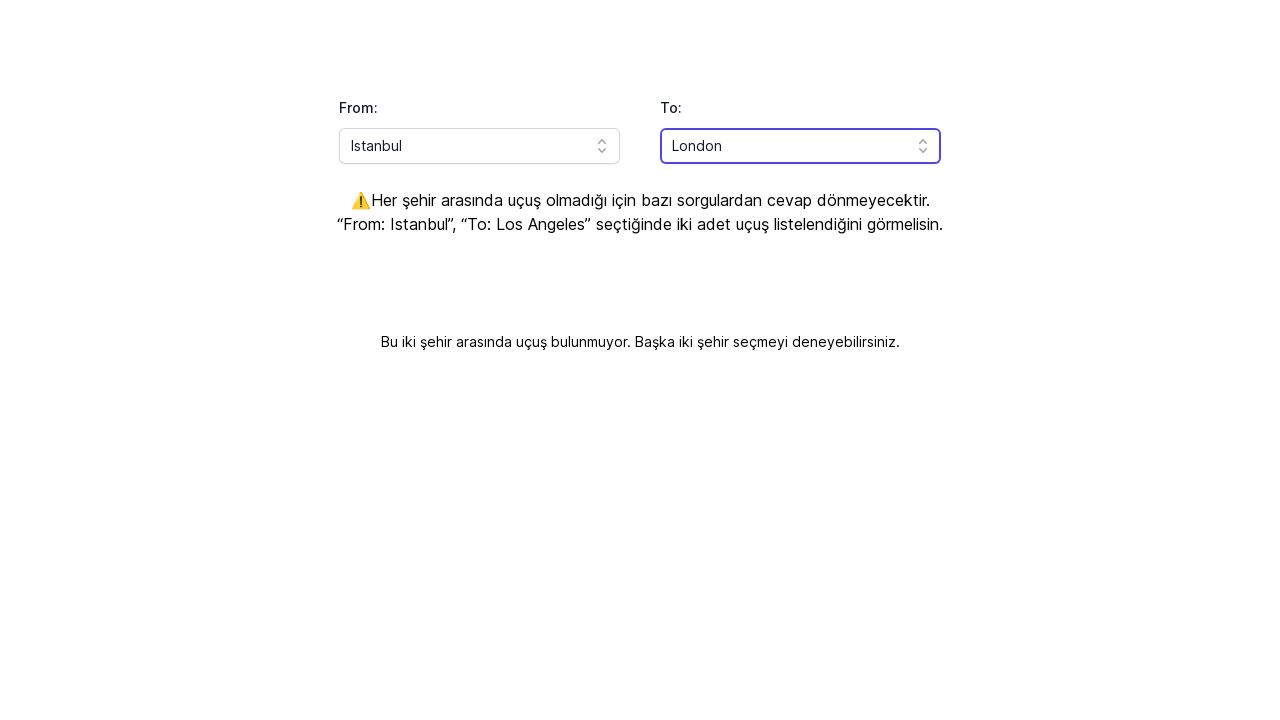